Tests simple alert handling by clicking a button and accepting the alert dialog

Starting URL: http://demo.automationtesting.in/Alerts.html

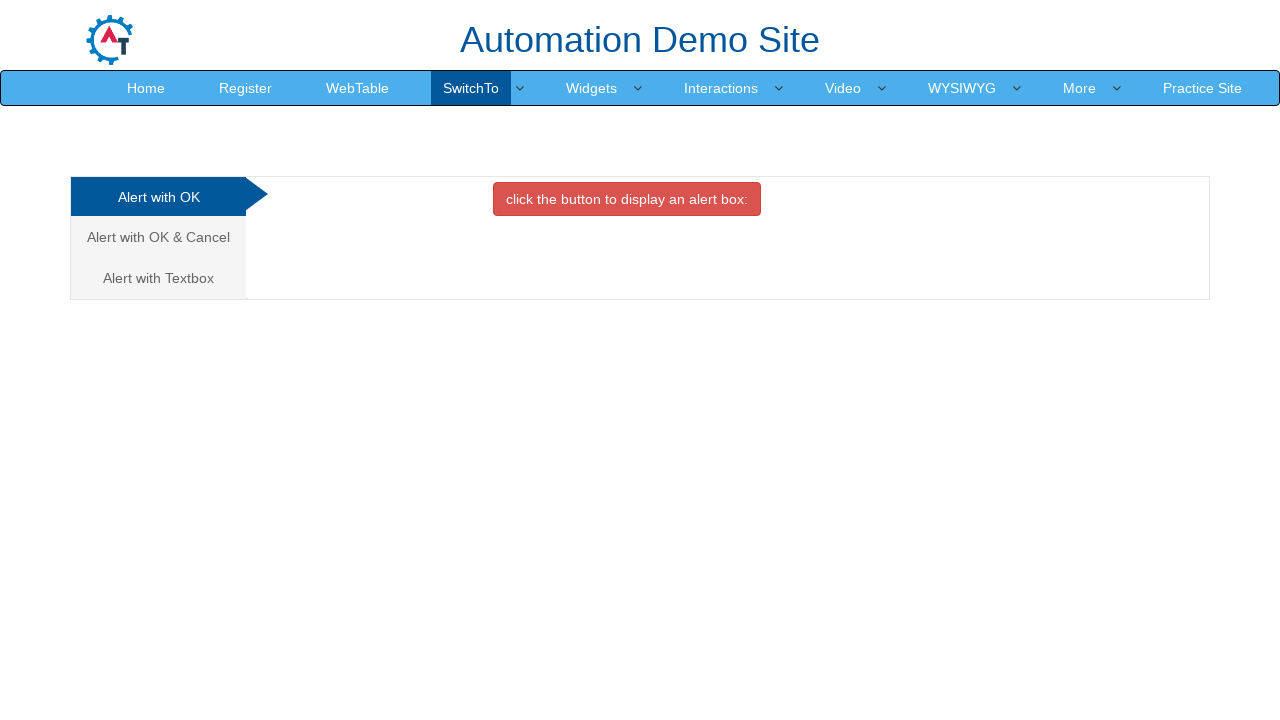

Clicked button to trigger simple alert dialog at (627, 199) on button.btn.btn-danger
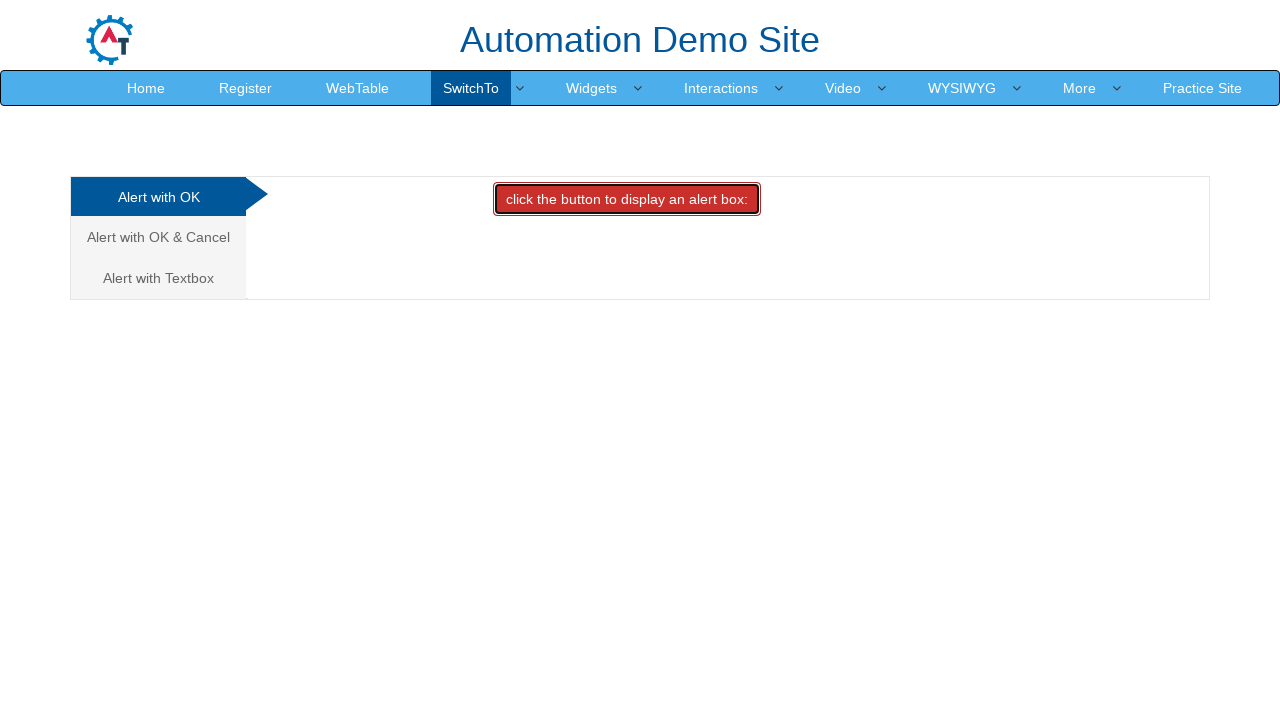

Accepted the alert dialog
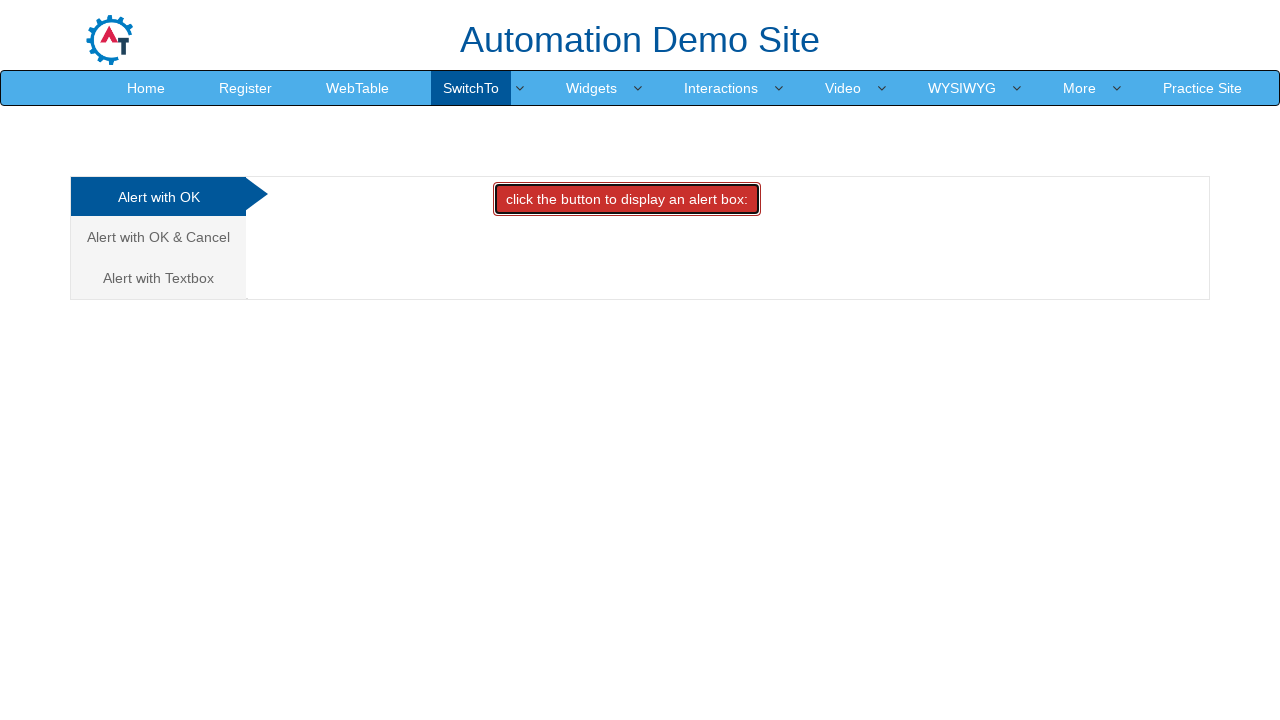

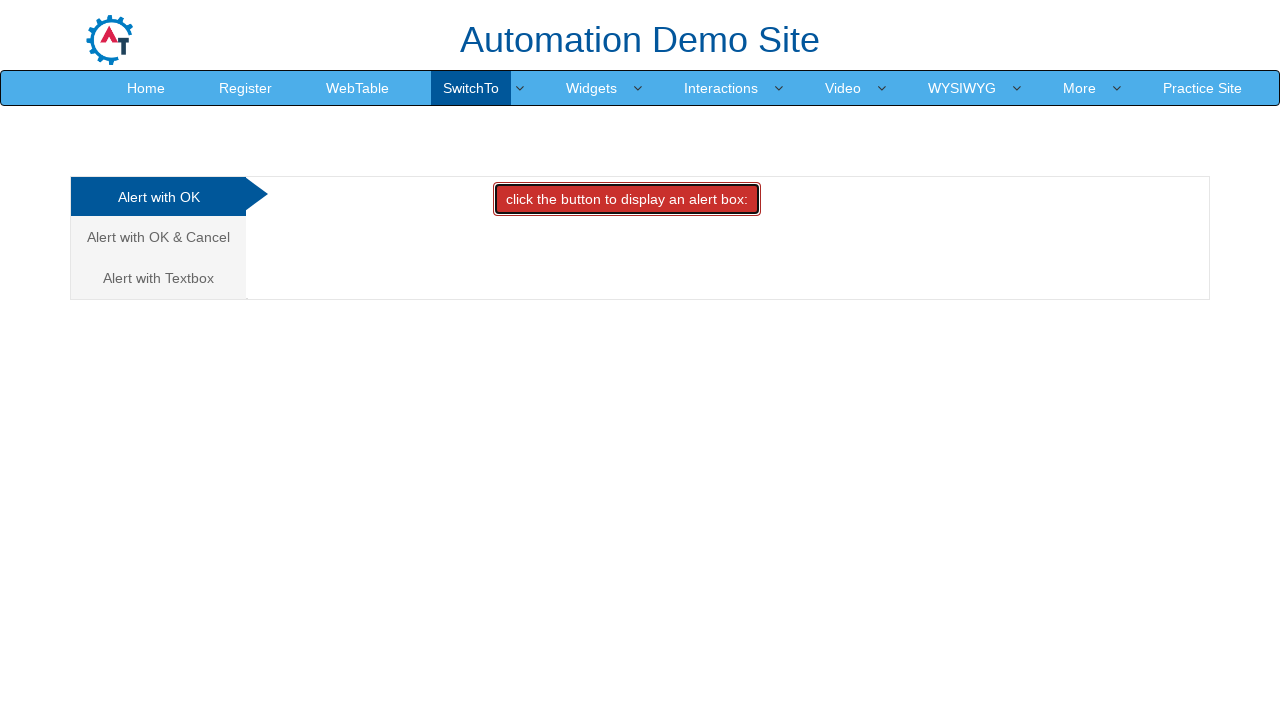